Navigates to Flipkart homepage and waits for the page to load

Starting URL: https://www.flipkart.com

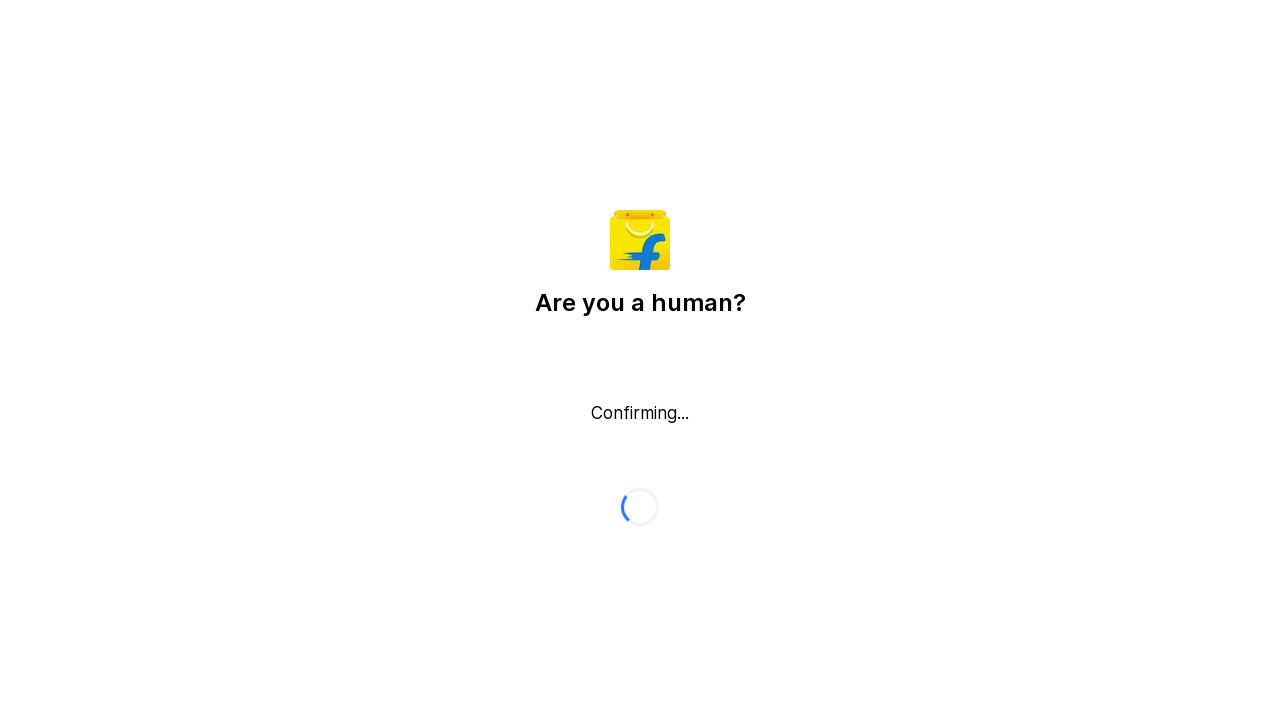

Page DOM content loaded
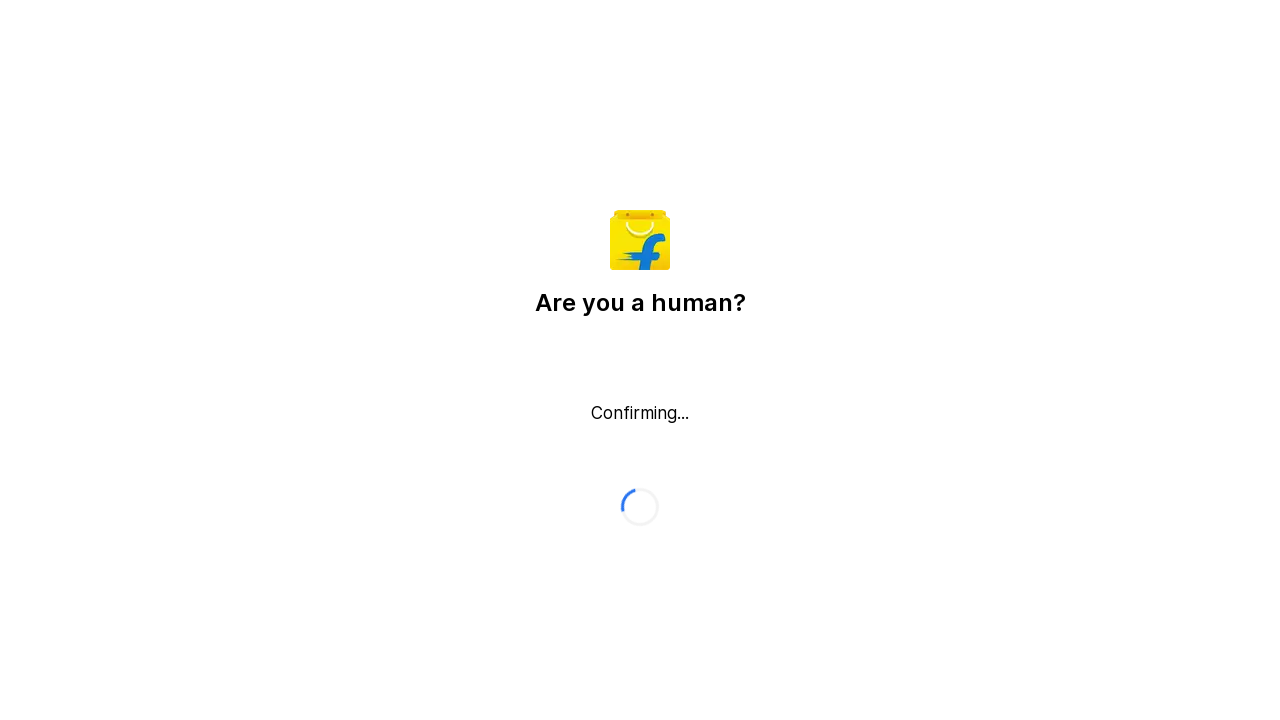

Body element found, Flipkart homepage loaded
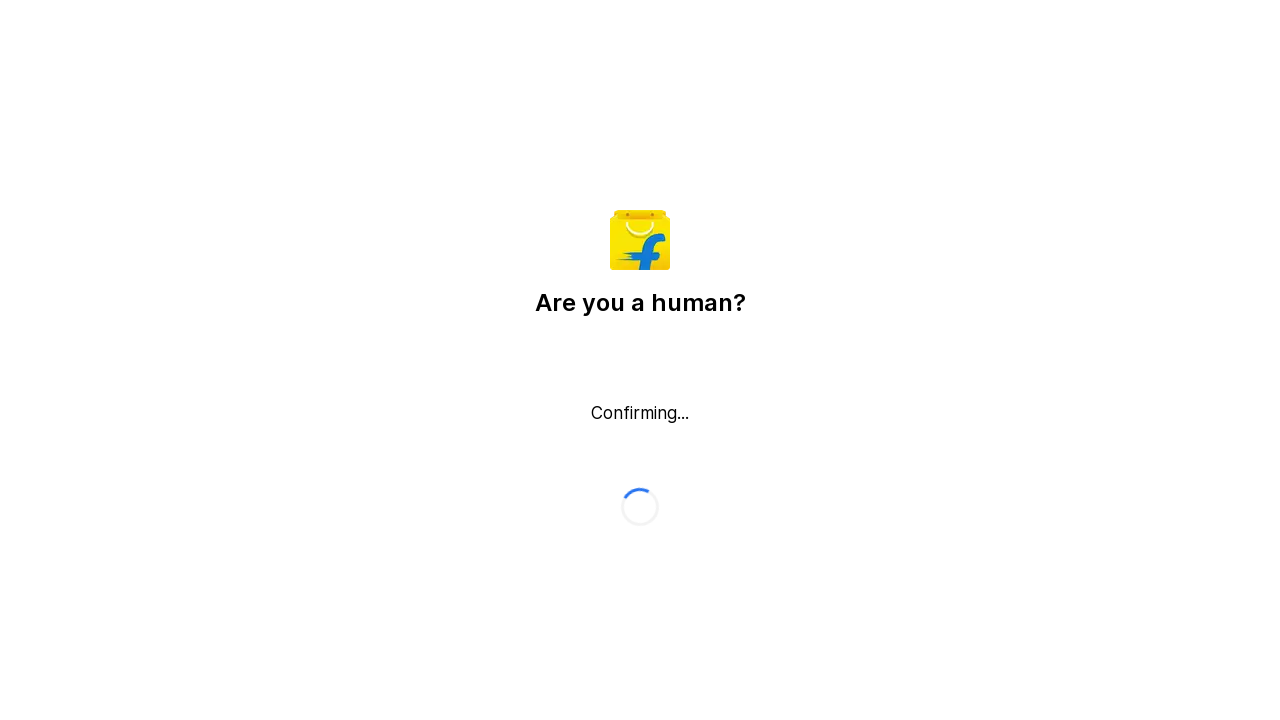

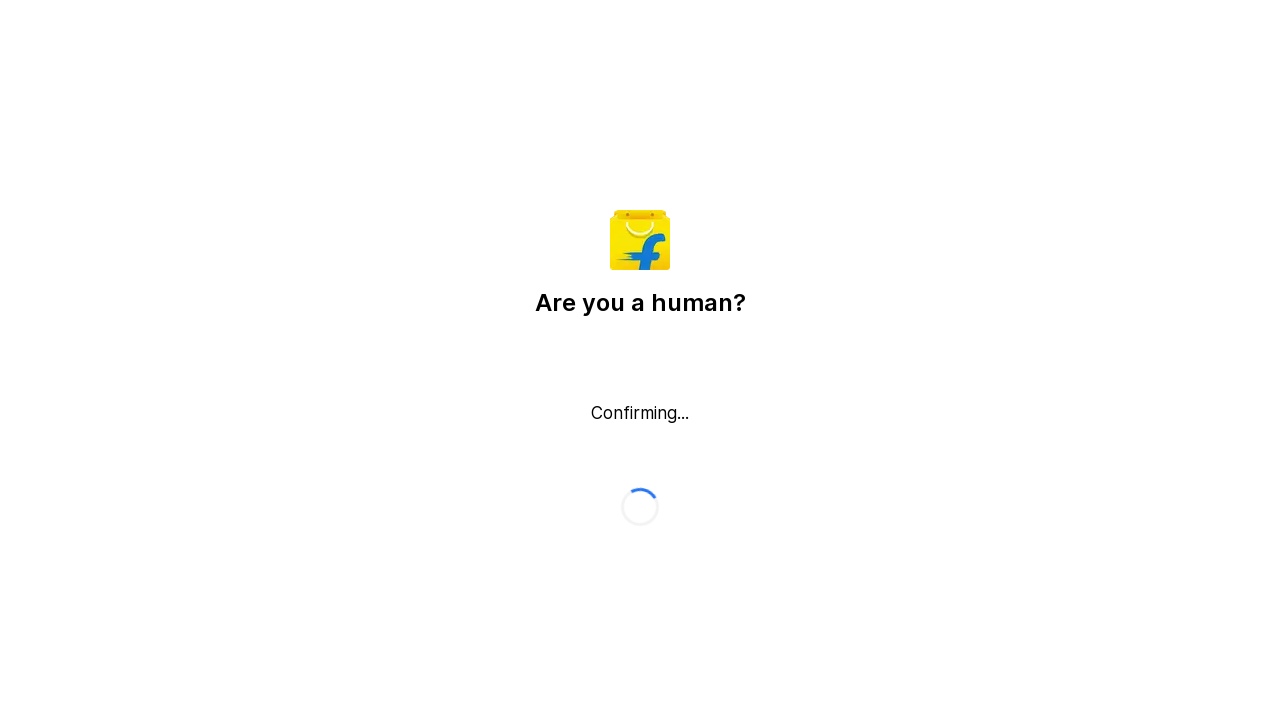